Tests login form validation by entering only password and clicking submit, verifying the email required error message

Starting URL: https://freelance-learn-automation.vercel.app/login

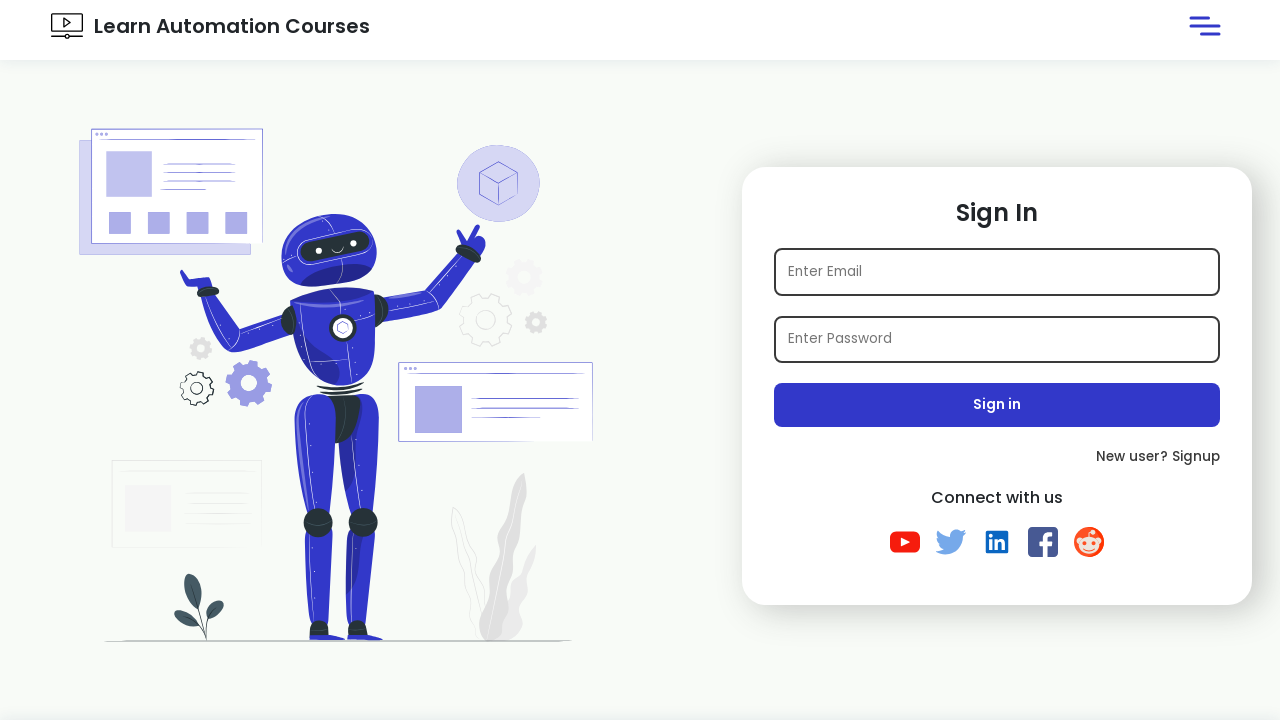

Filled password field with 'TestPass789' on #password1
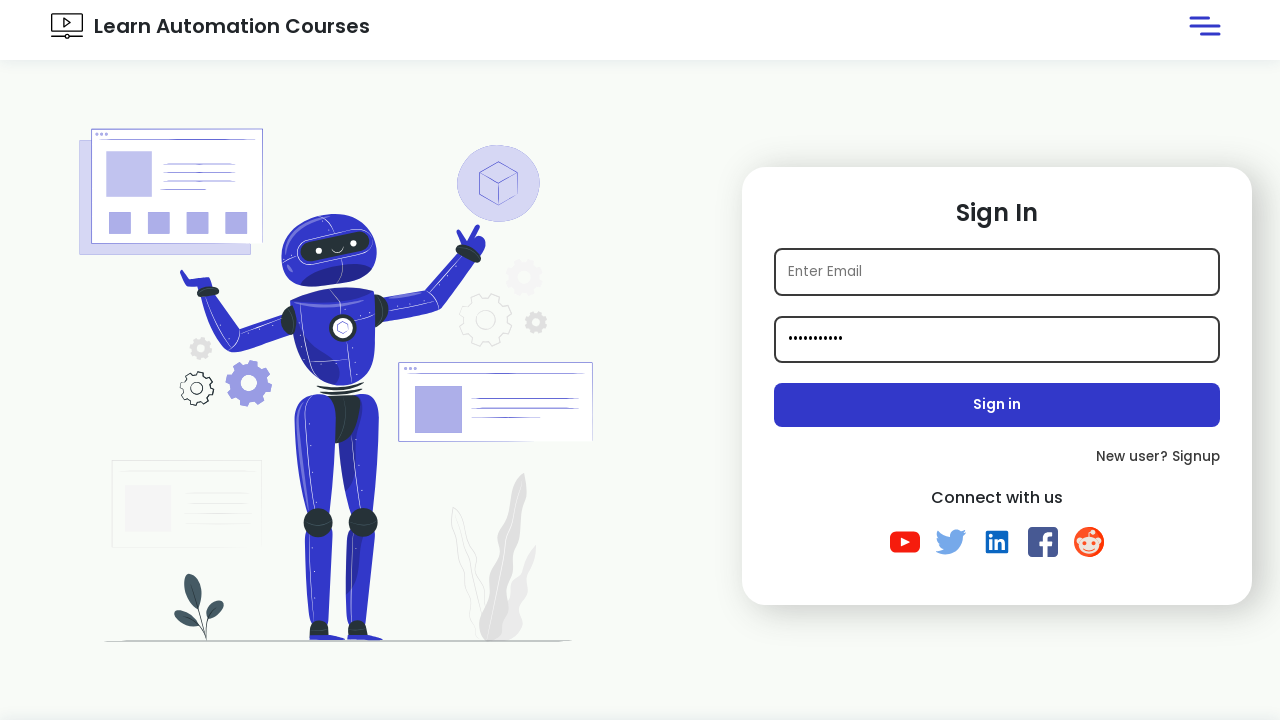

Clicked submit button to attempt login at (997, 405) on .submit-btn
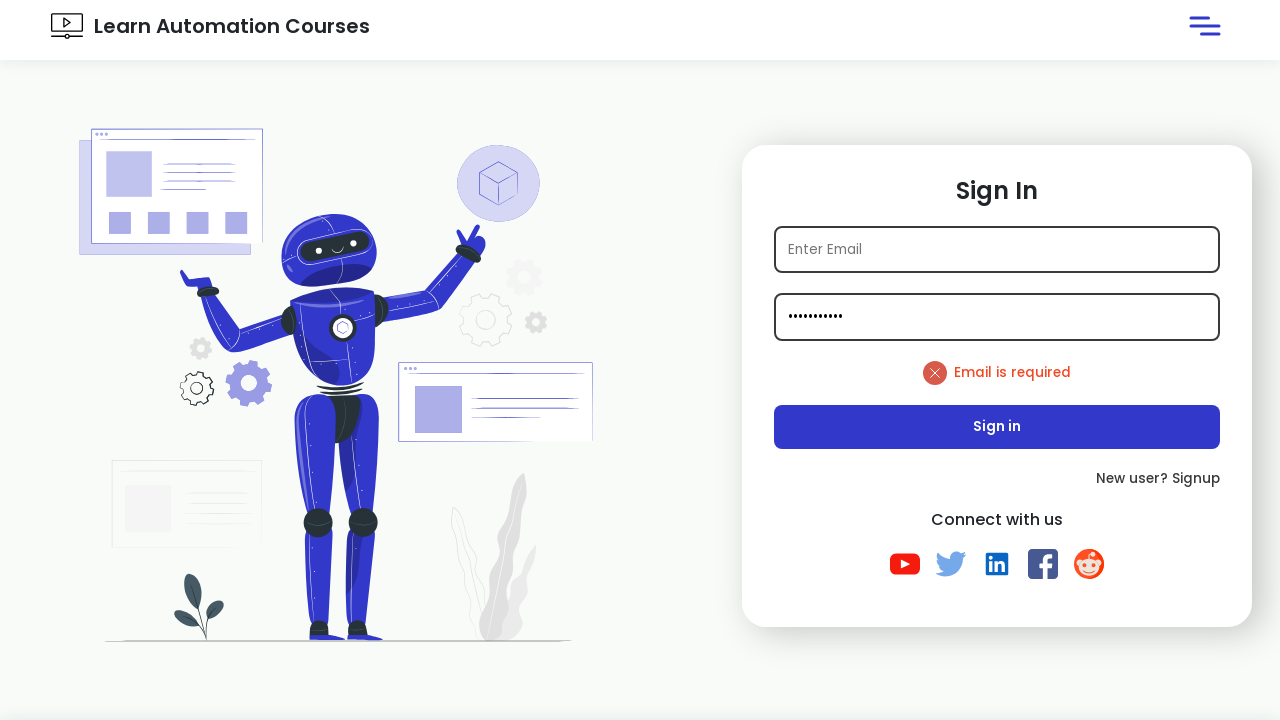

Located error message element
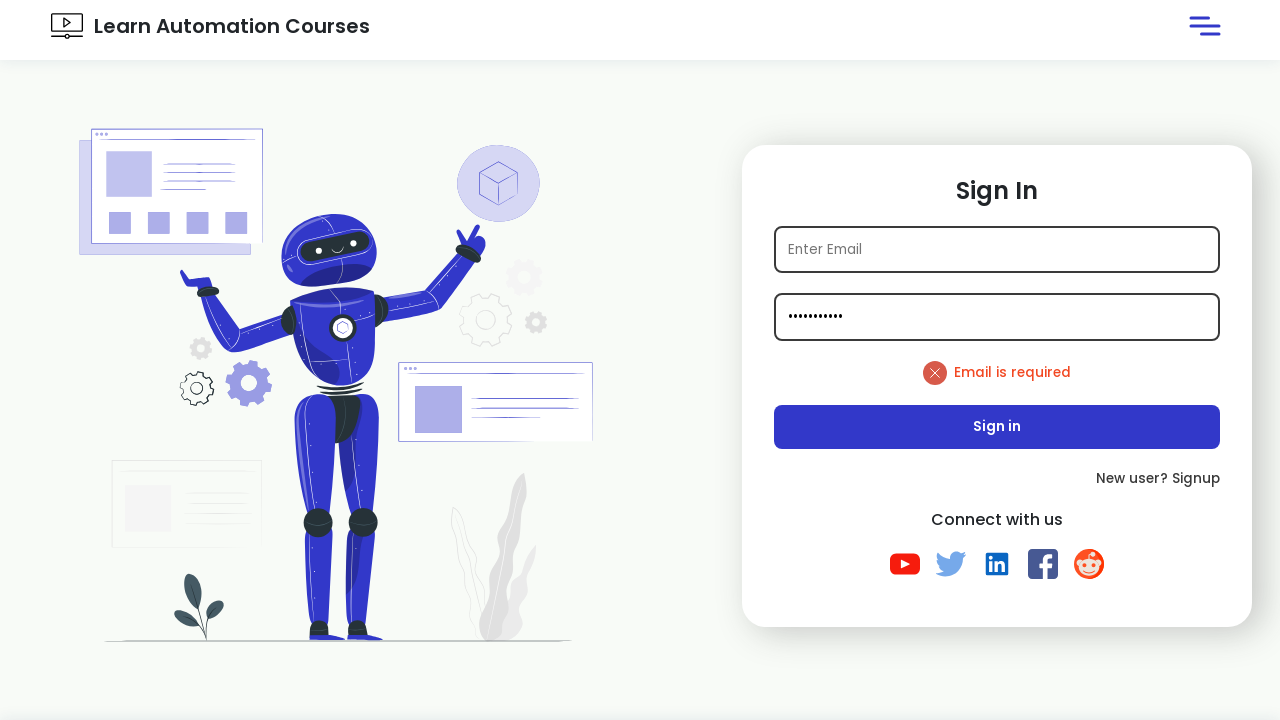

Error message element became visible
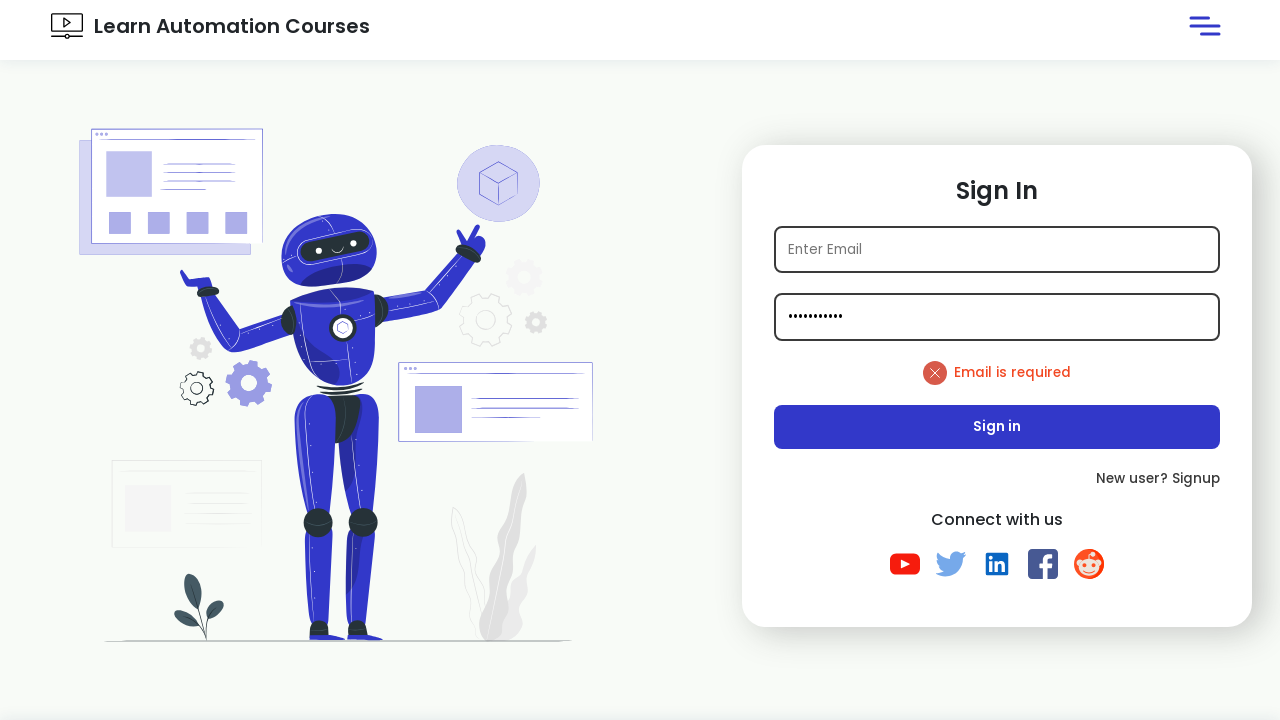

Verified error message displays 'Email is required'
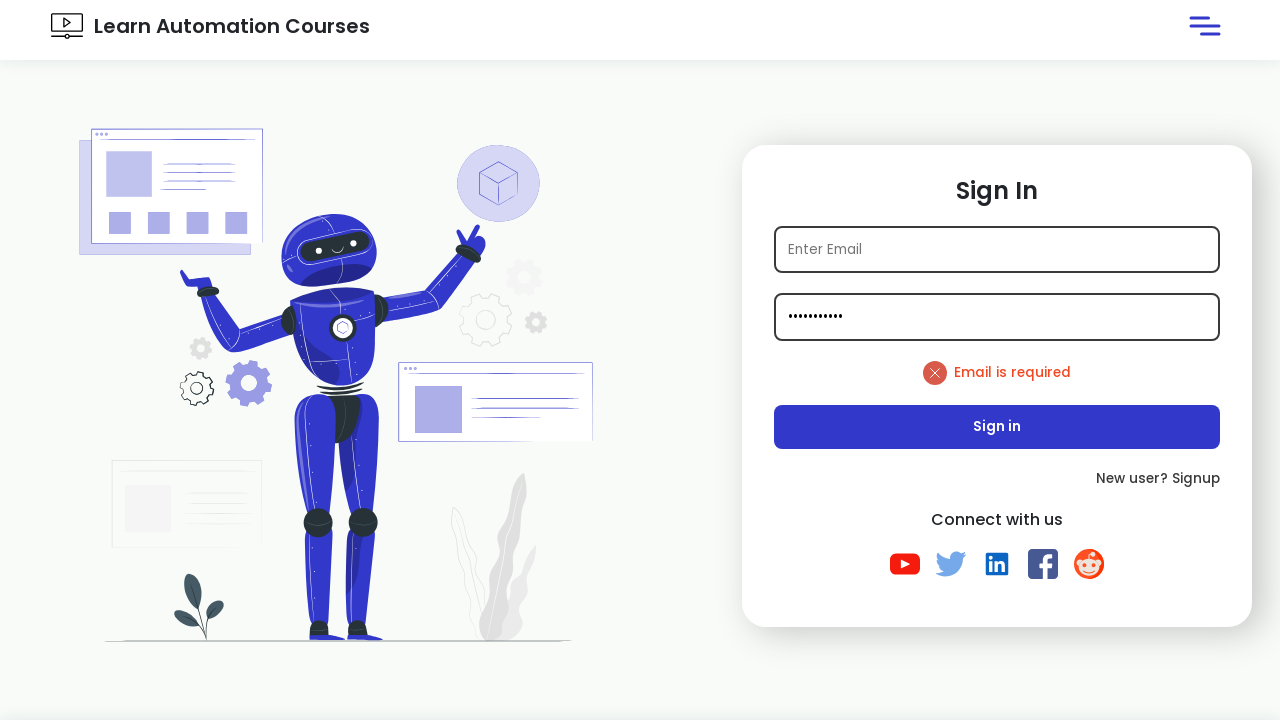

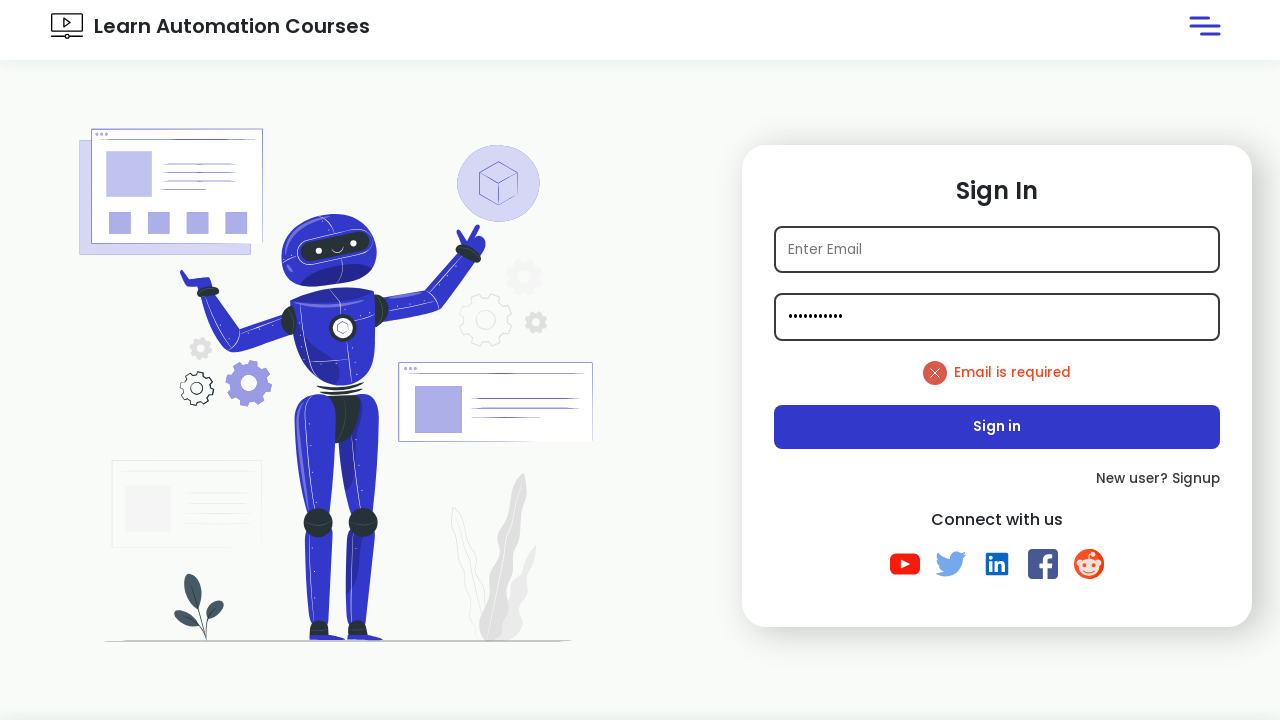